Tests editing an existing user's salary and department by clicking the edit button, clearing and updating the salary and department fields, and submitting the changes.

Starting URL: https://demoqa.com/webtables

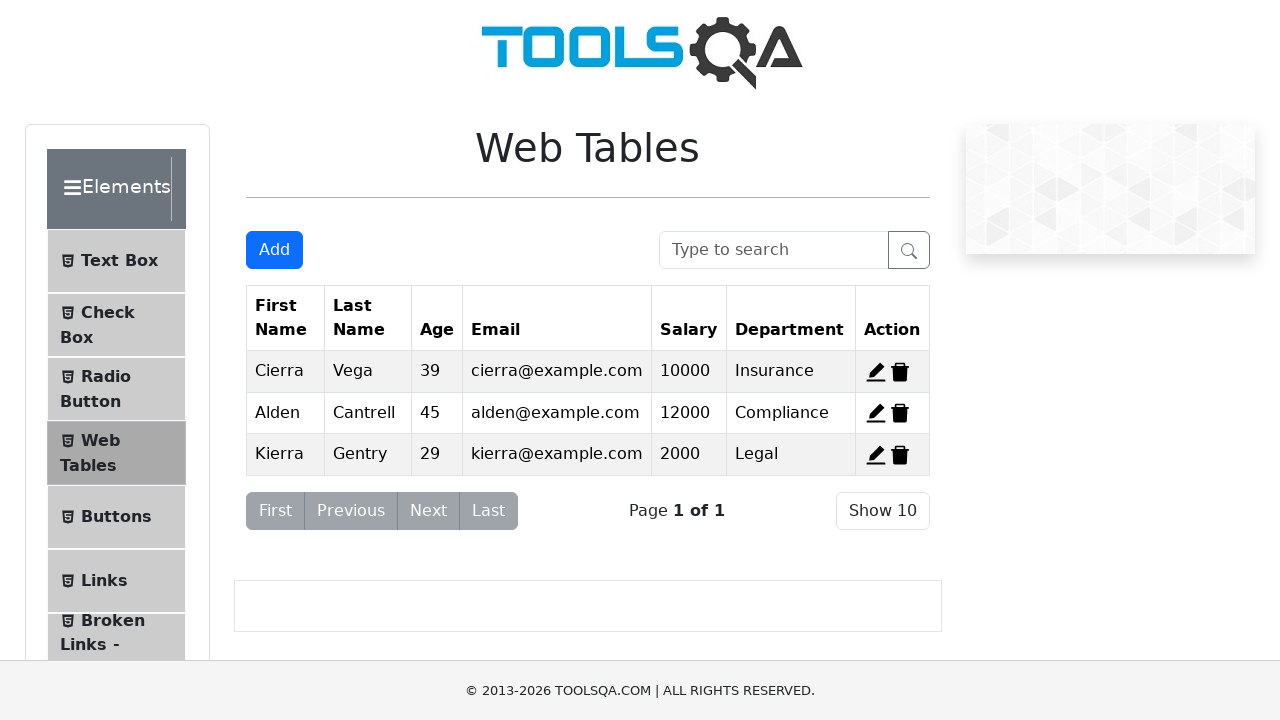

Waited for edit button to appear for first record
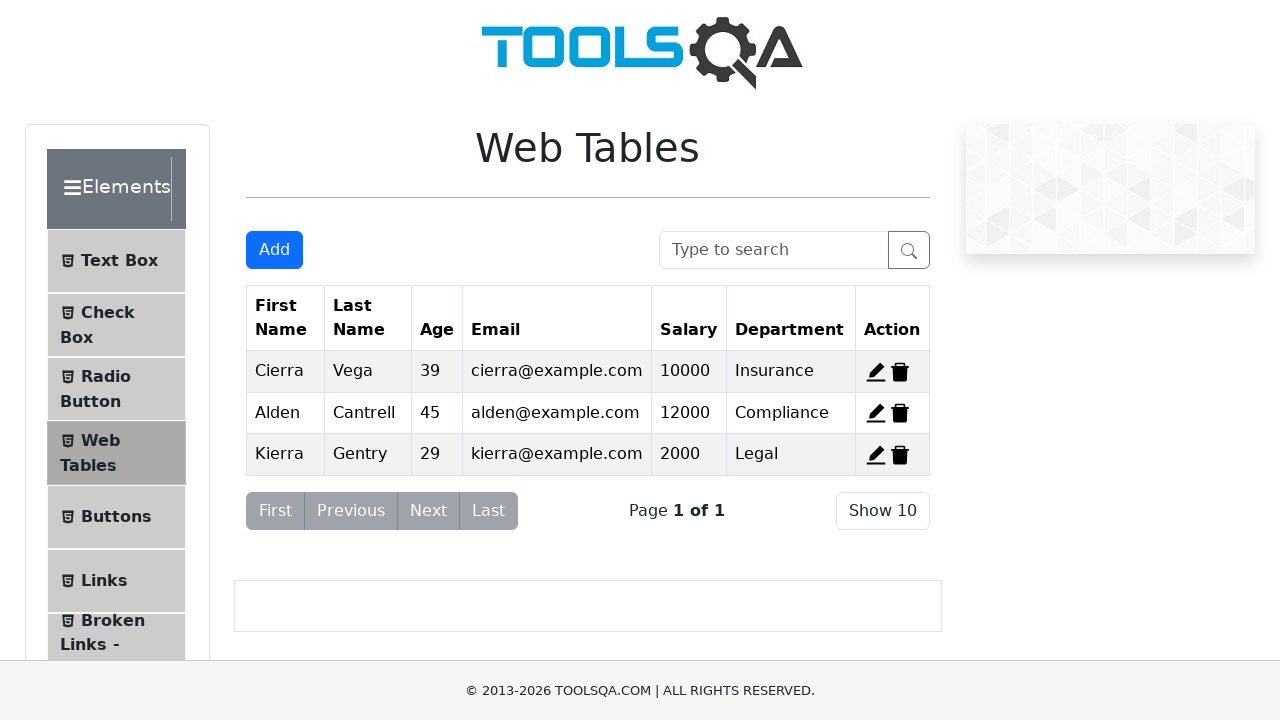

Clicked edit button for first record at (876, 372) on #edit-record-1
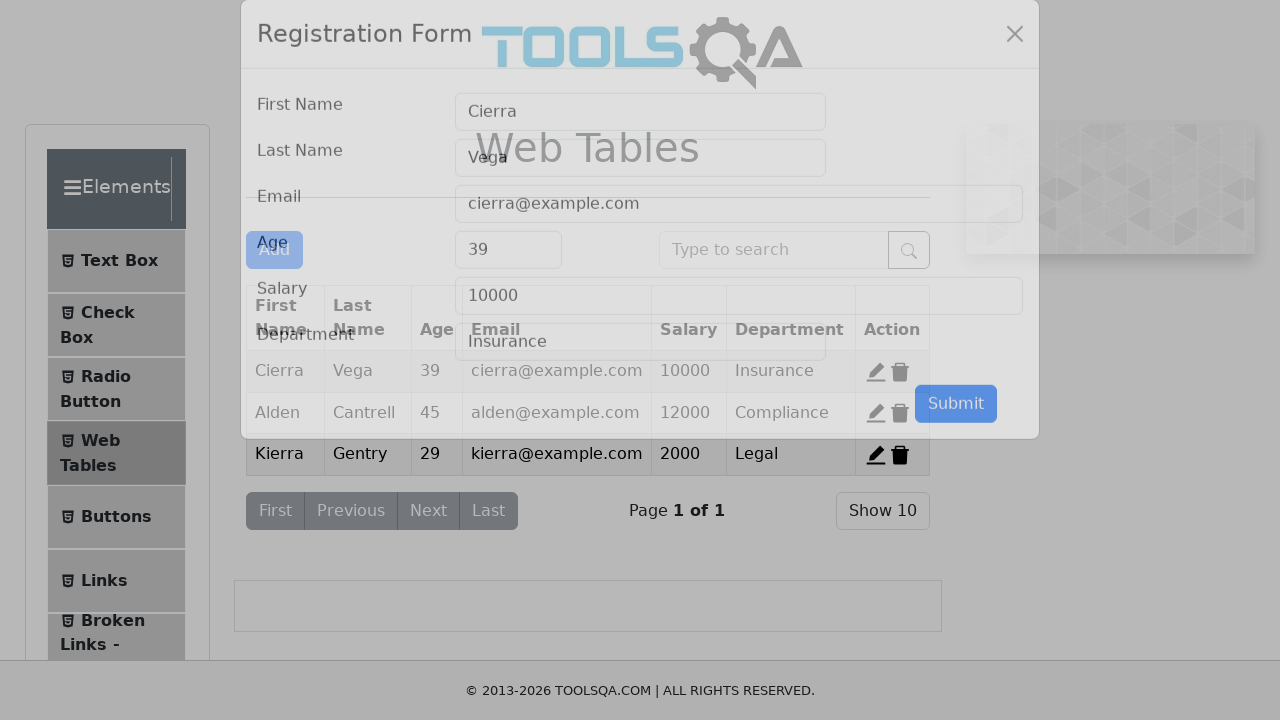

Edit form modal appeared
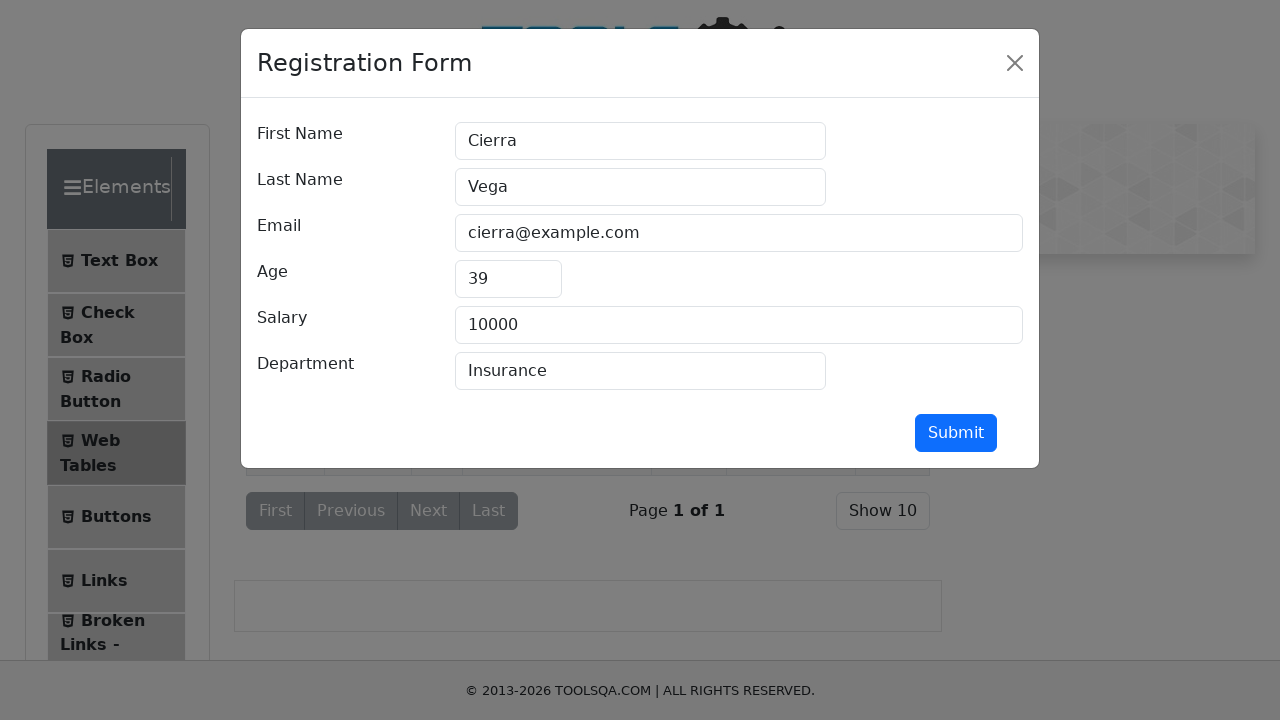

Clicked salary field at (739, 325) on #salary
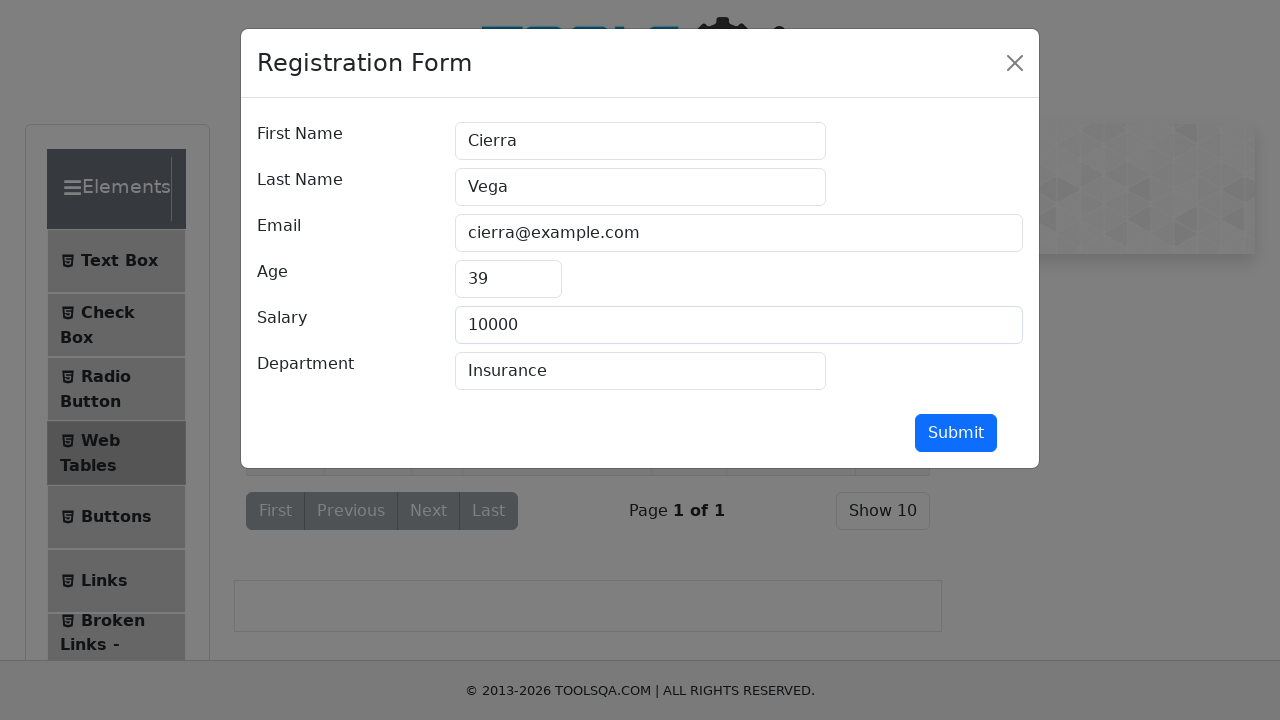

Cleared salary field on #salary
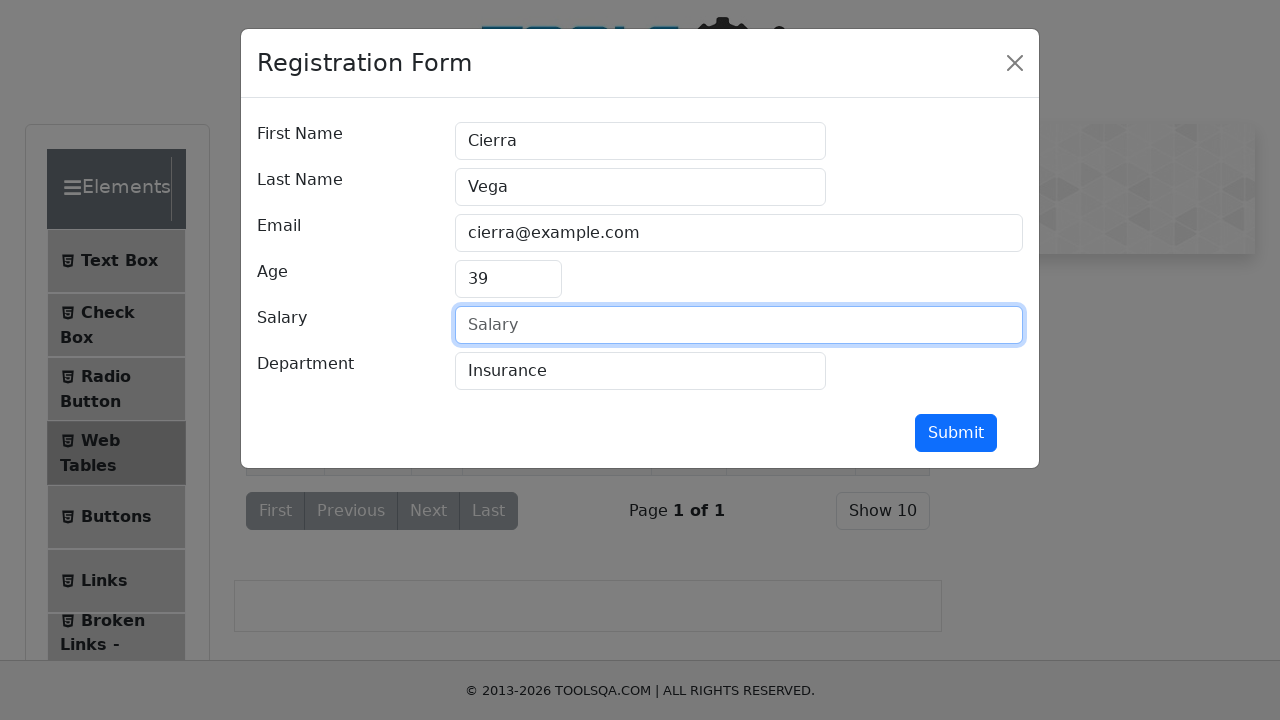

Salary field is ready for input
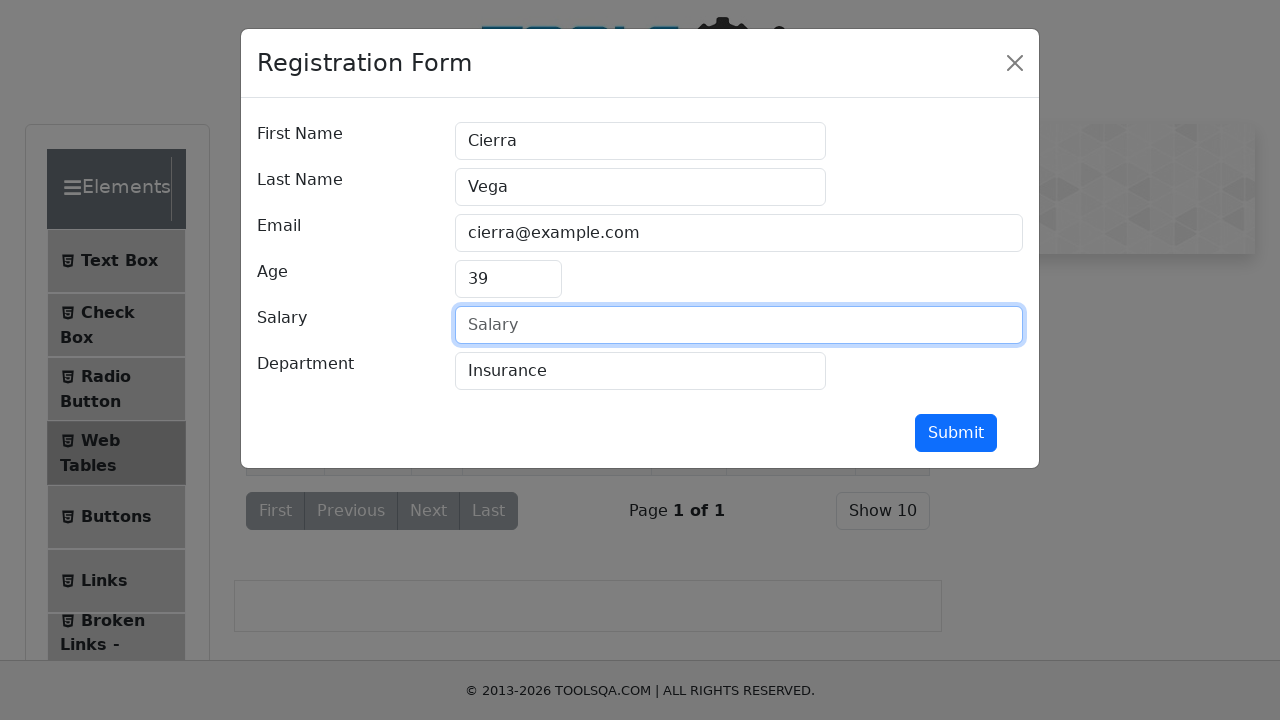

Updated salary field to 95000 on #salary
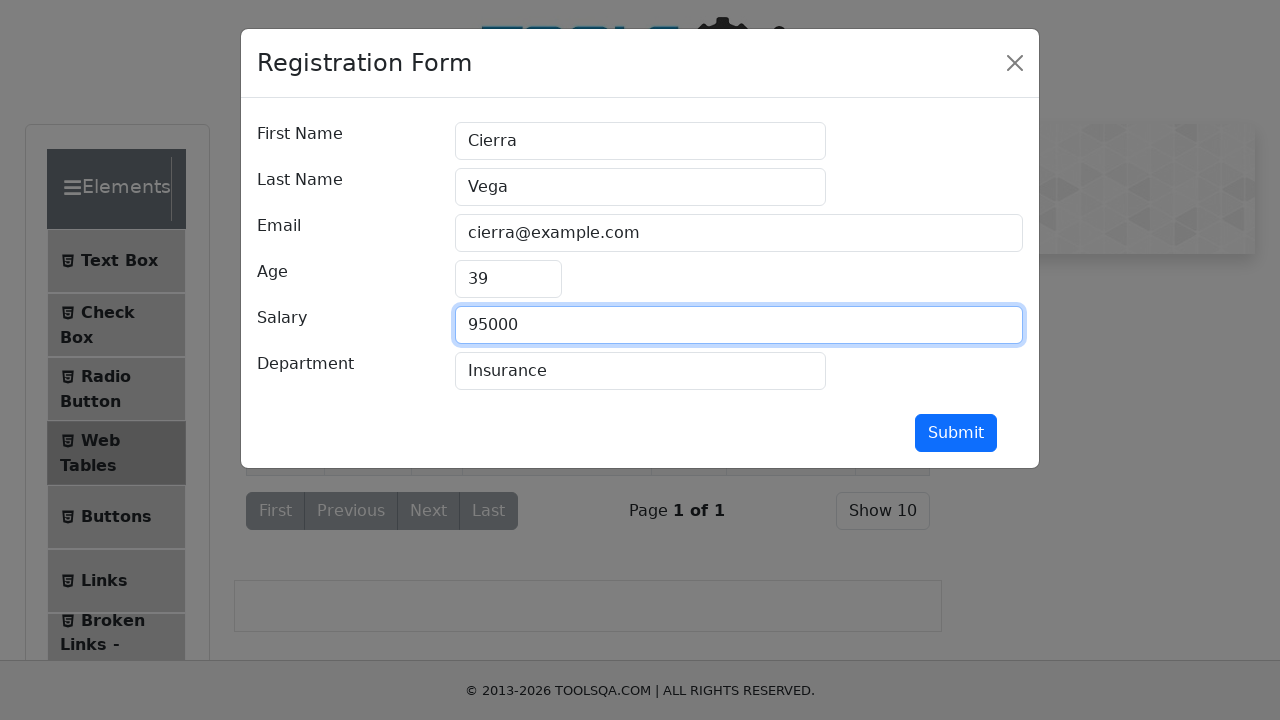

Clicked department field at (640, 371) on #department
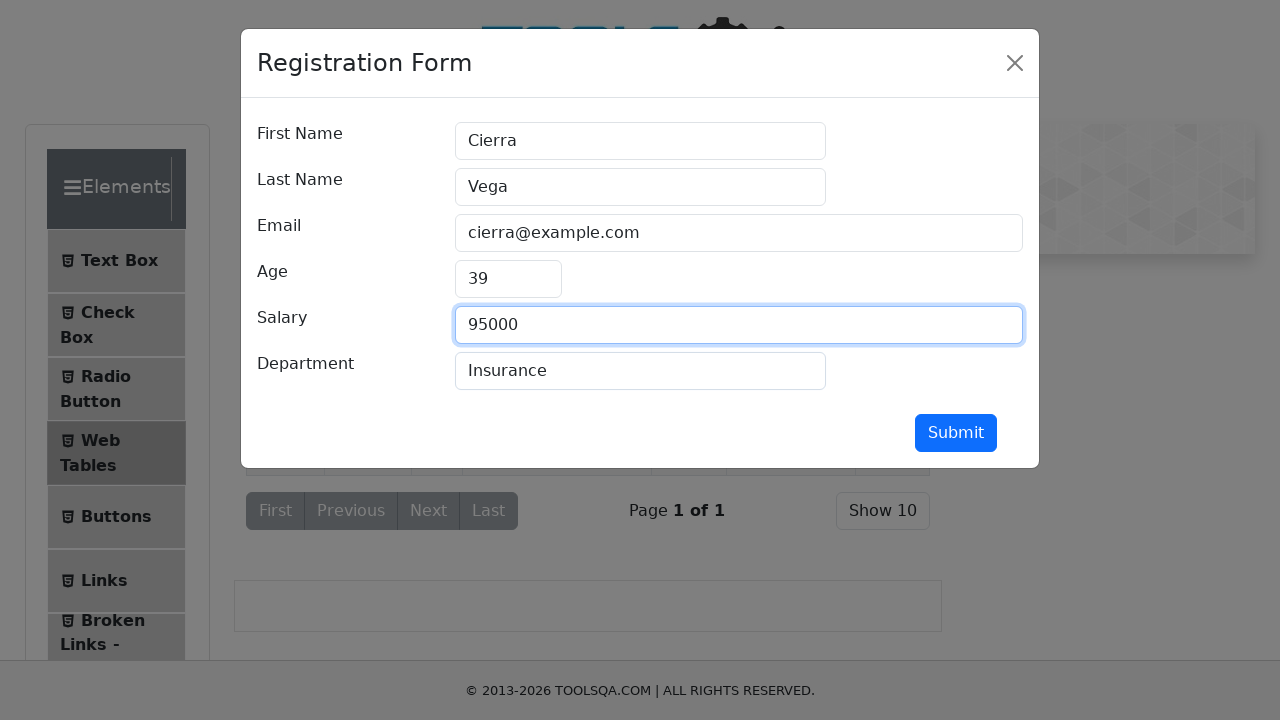

Cleared department field on #department
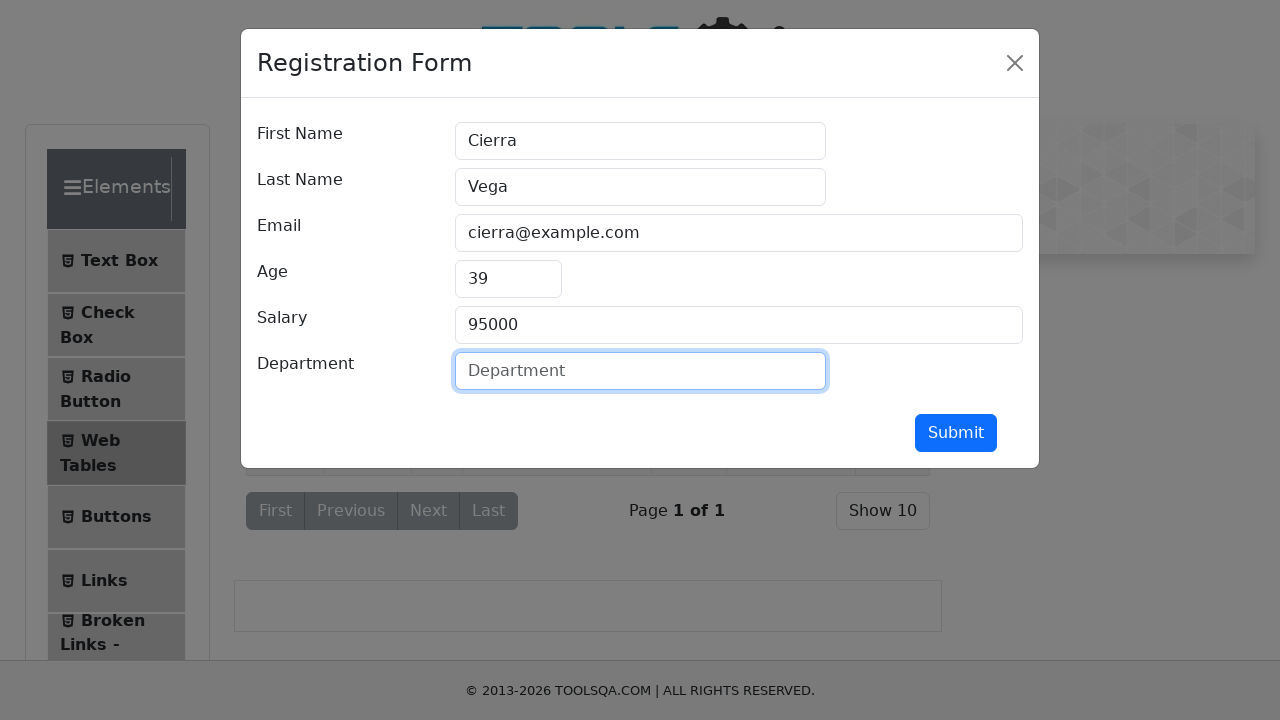

Department field is ready for input
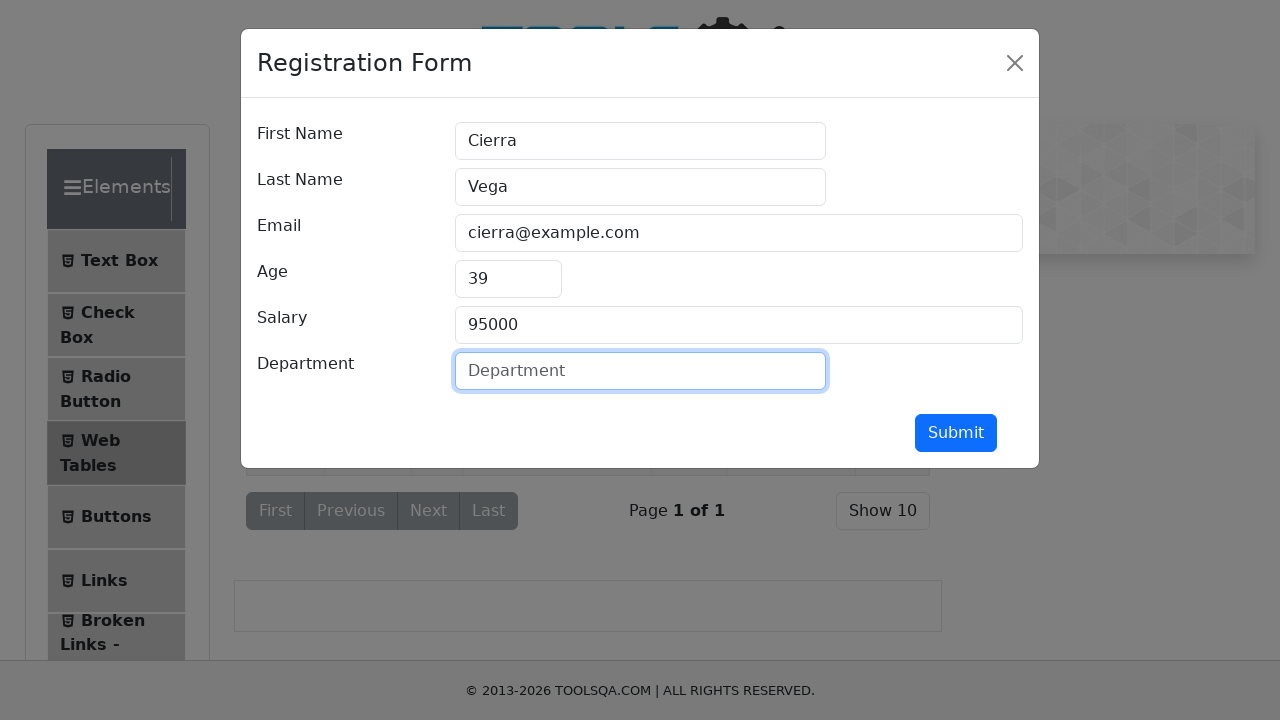

Updated department field to Marketing on #department
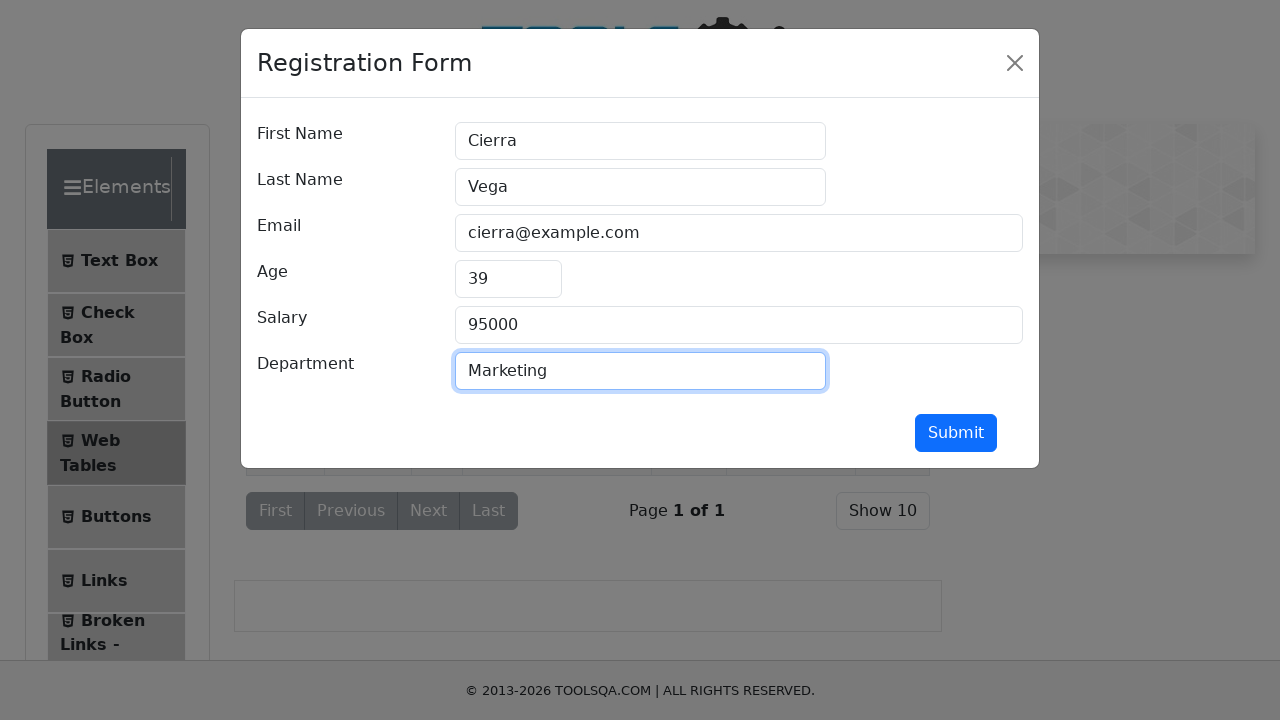

Clicked submit button to save user changes at (956, 433) on #submit
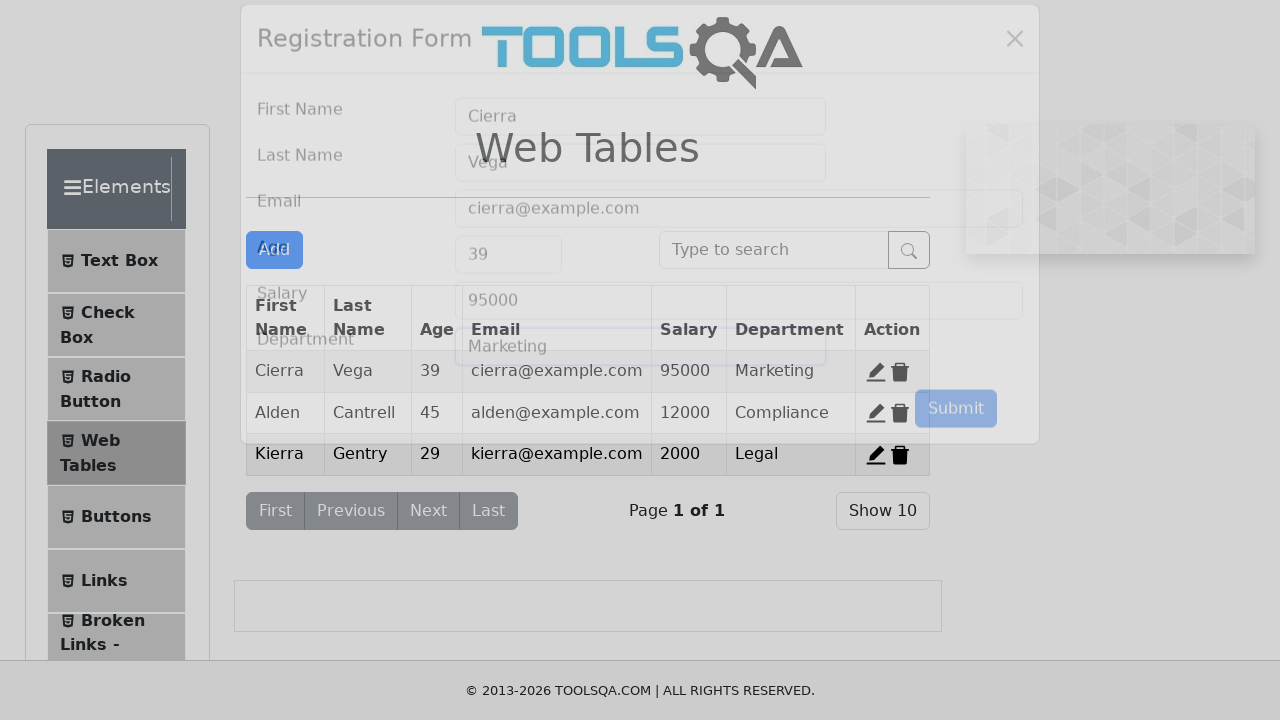

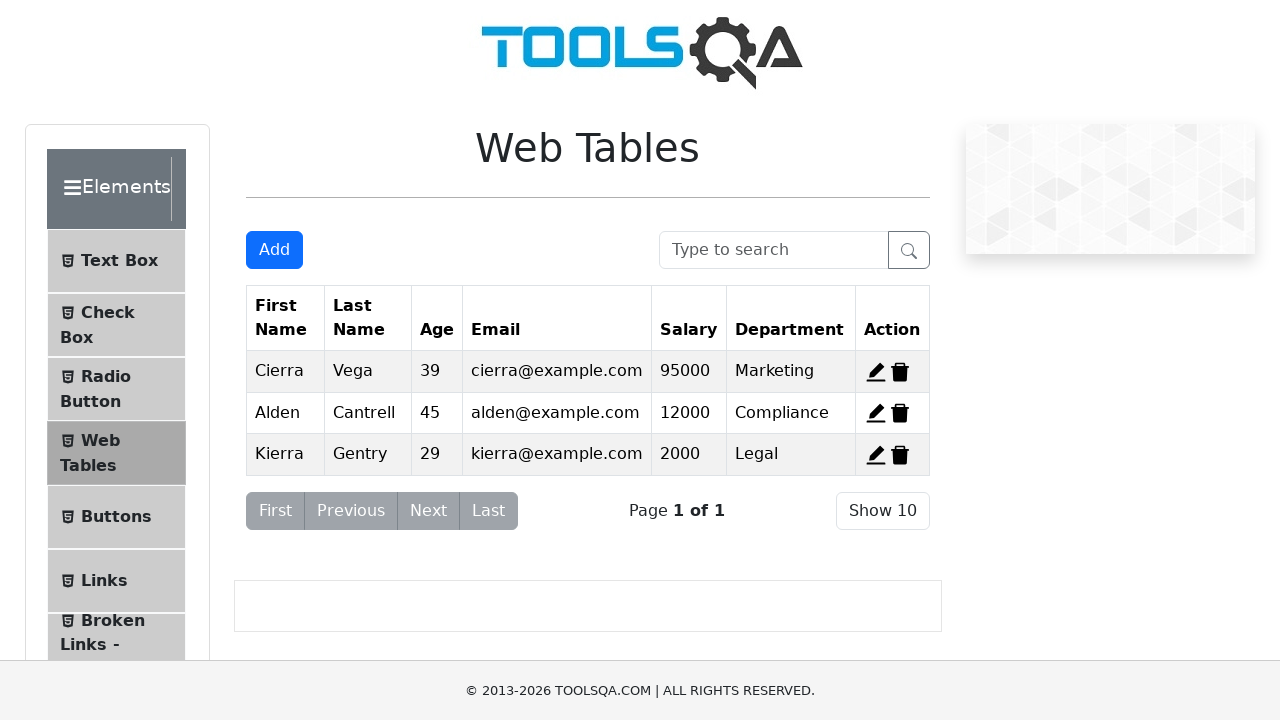